Checks if the Flipkart logo is displayed on the page

Starting URL: https://flipkart.com

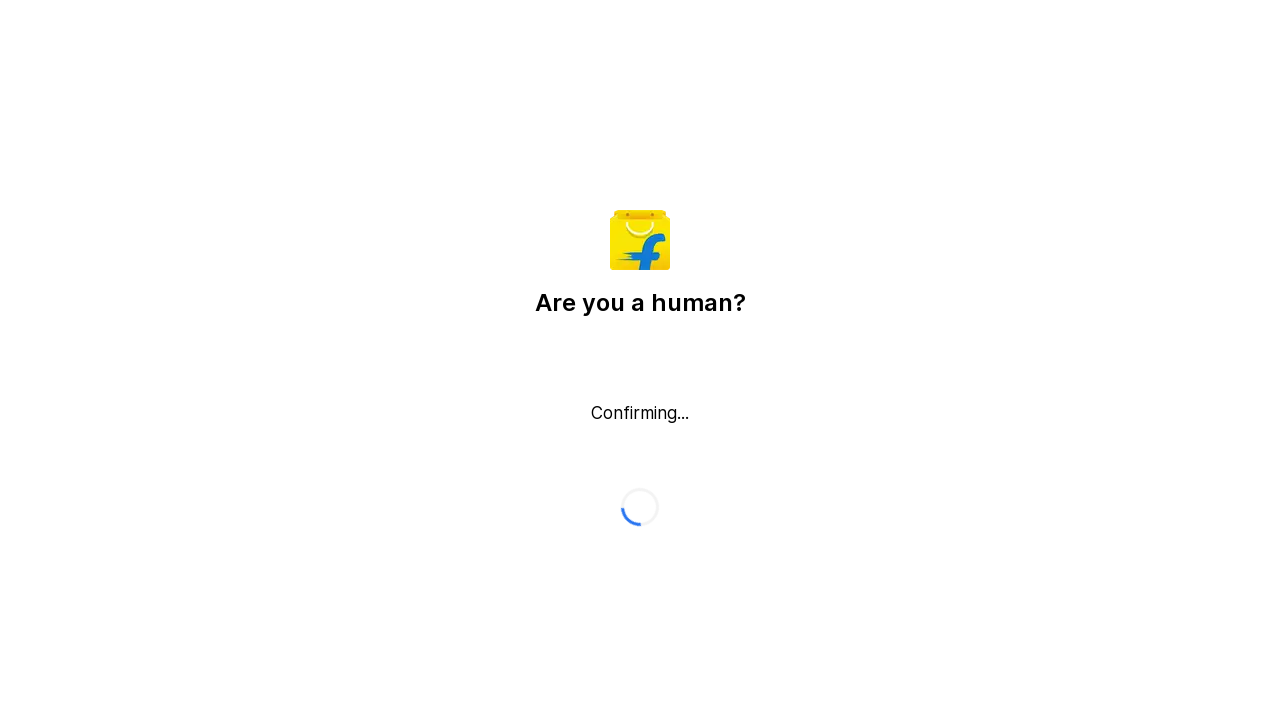

Navigated to https://flipkart.com
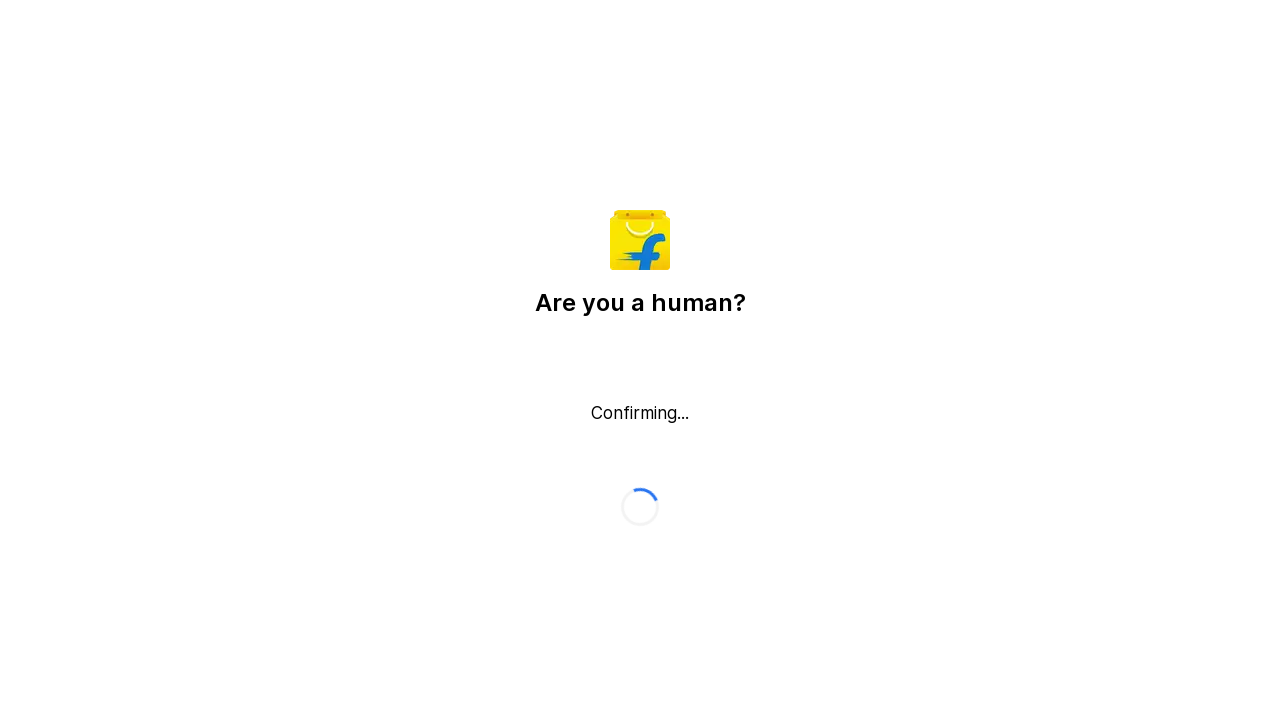

Flipkart logo is not visible on the page
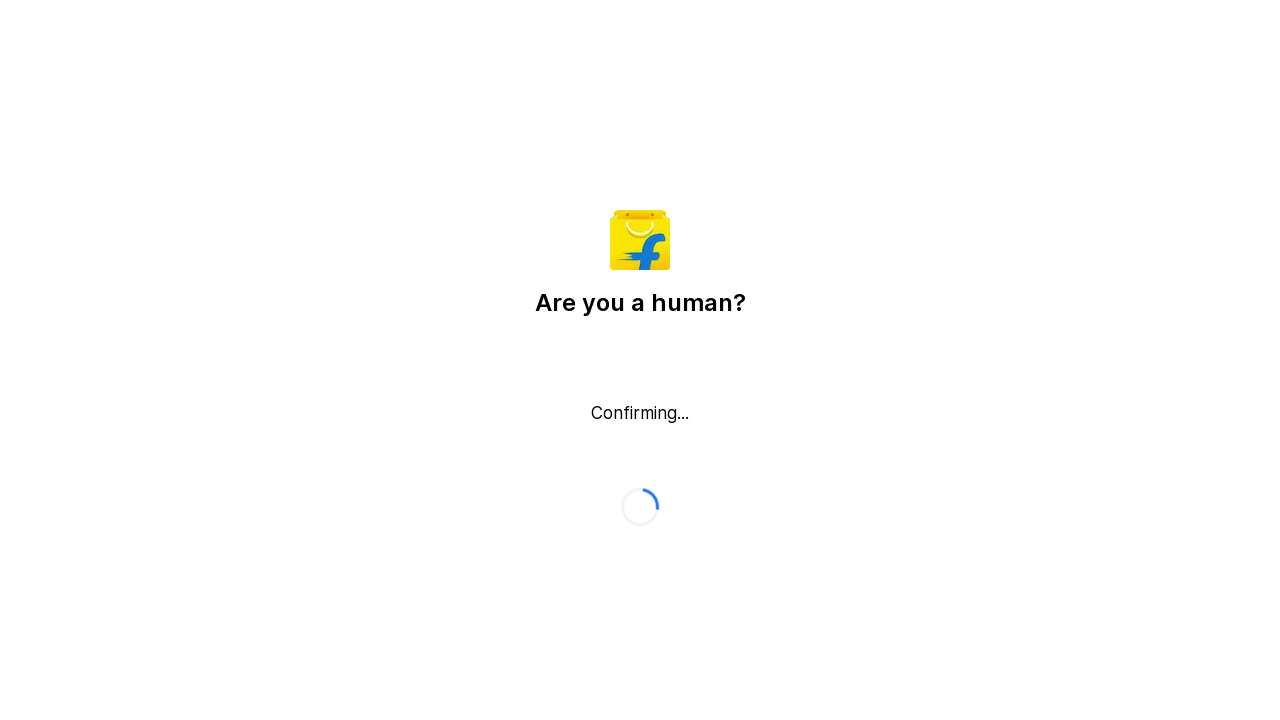

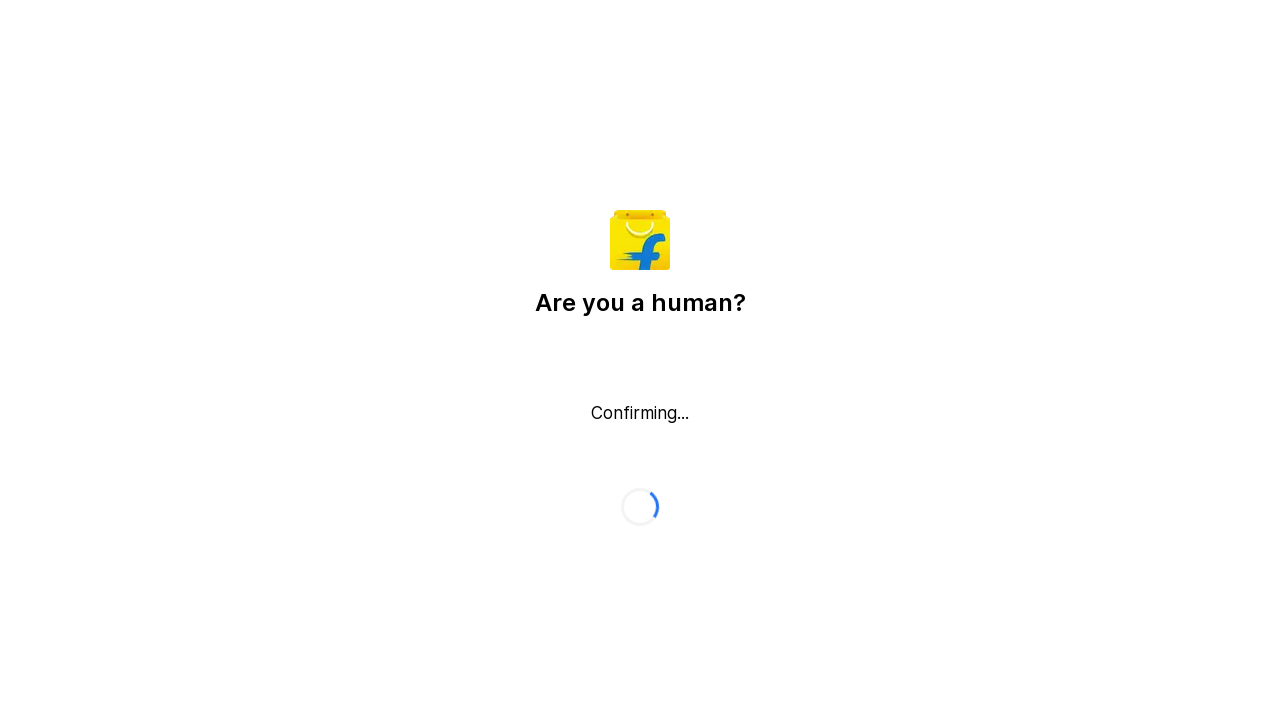